Tests drag and drop functionality by dragging a source element to a target drop zone within an iframe

Starting URL: https://jqueryui.com/droppable/

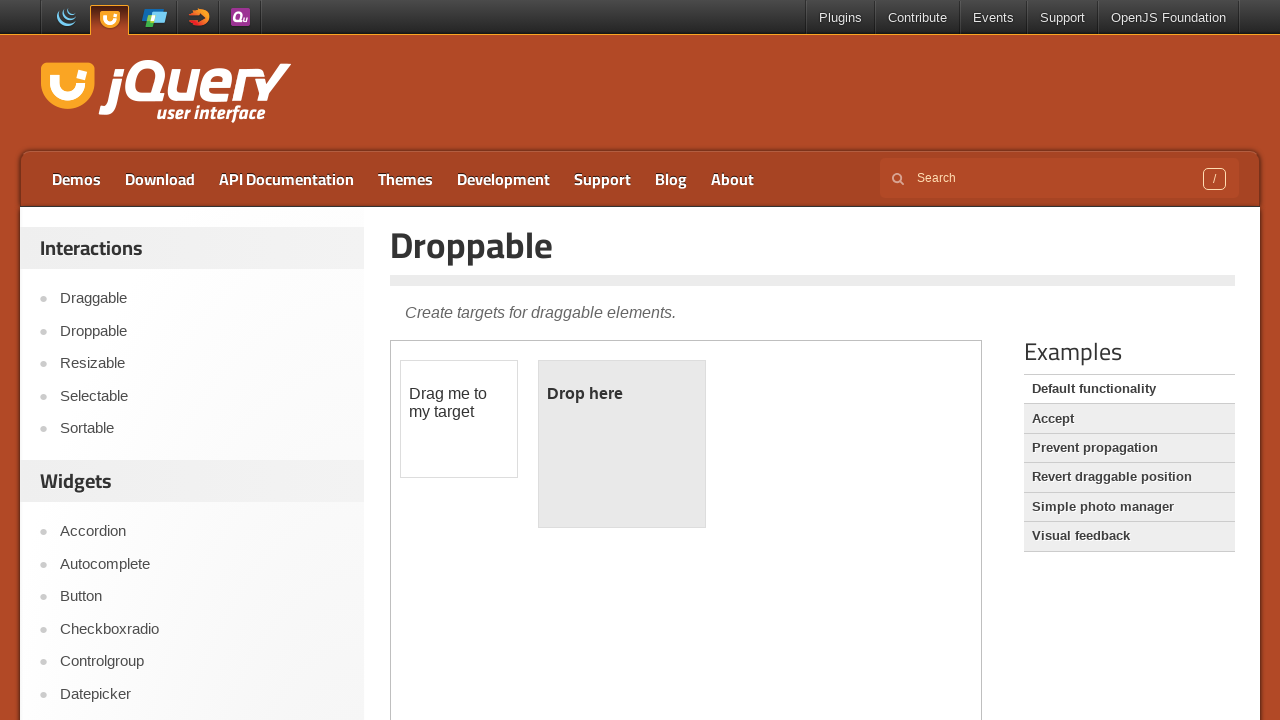

Located the demo iframe
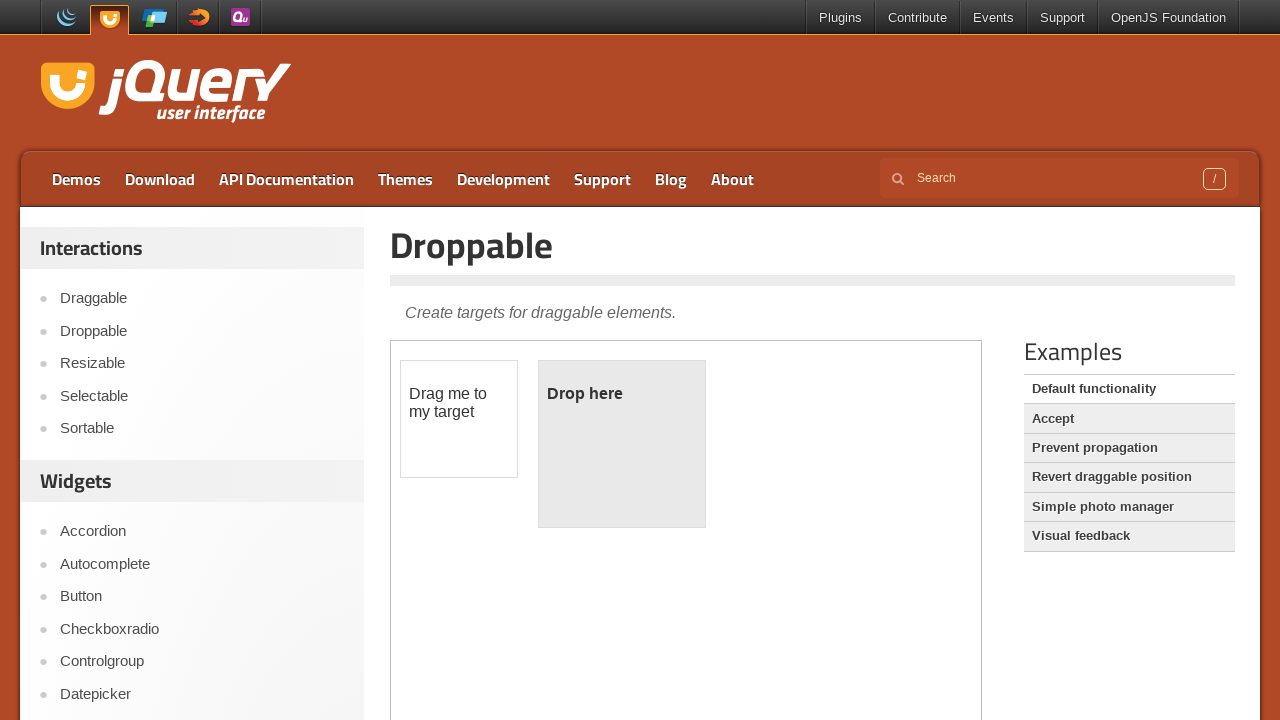

Draggable element is ready
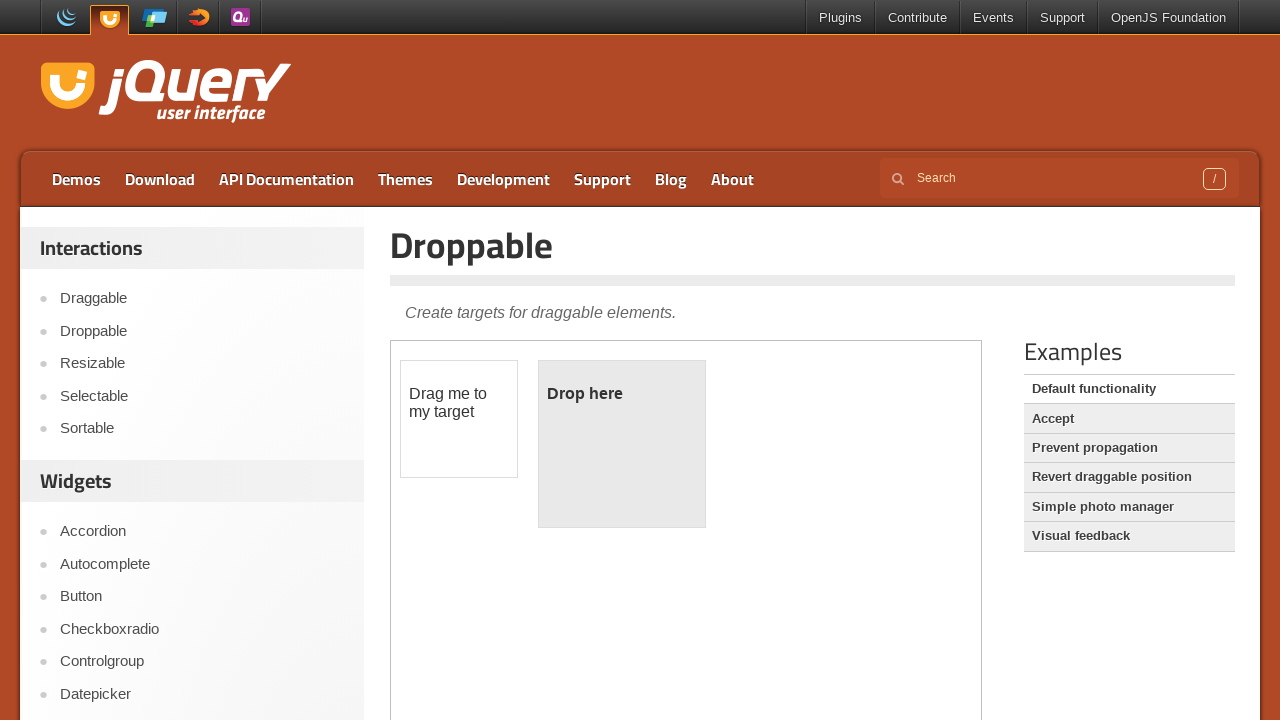

Droppable target element is ready
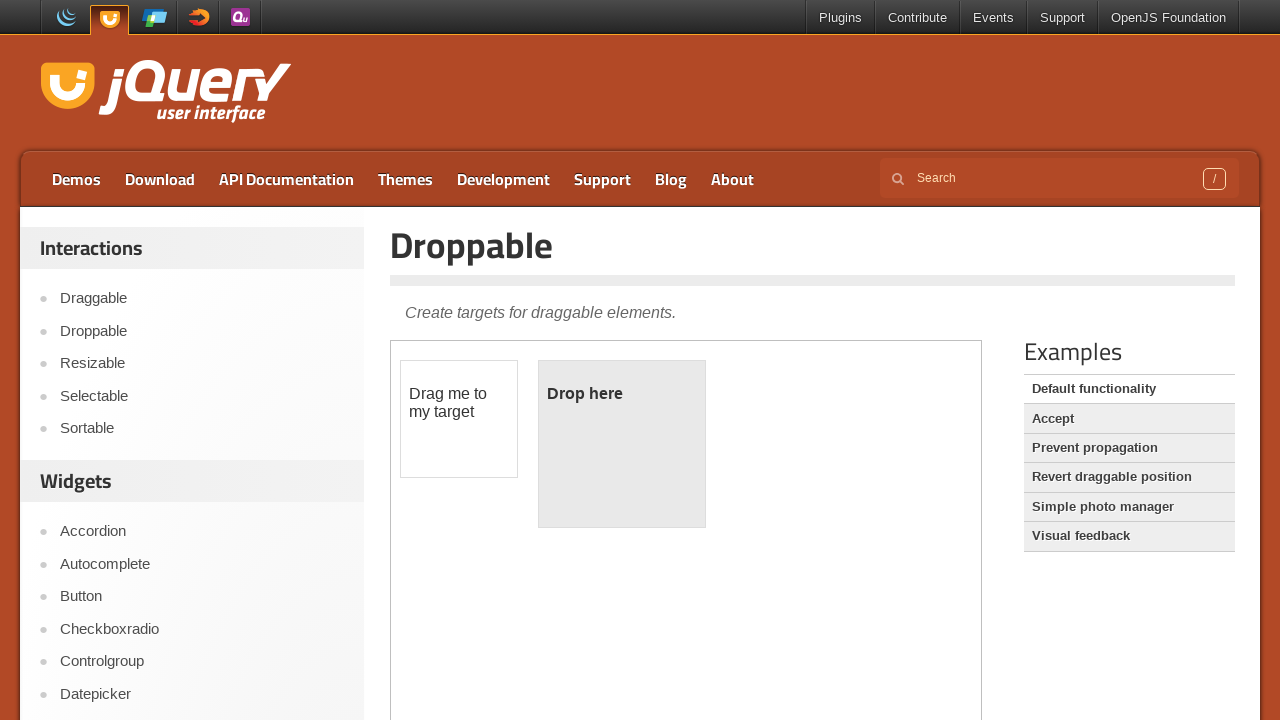

Dragged source element to target drop zone at (622, 444)
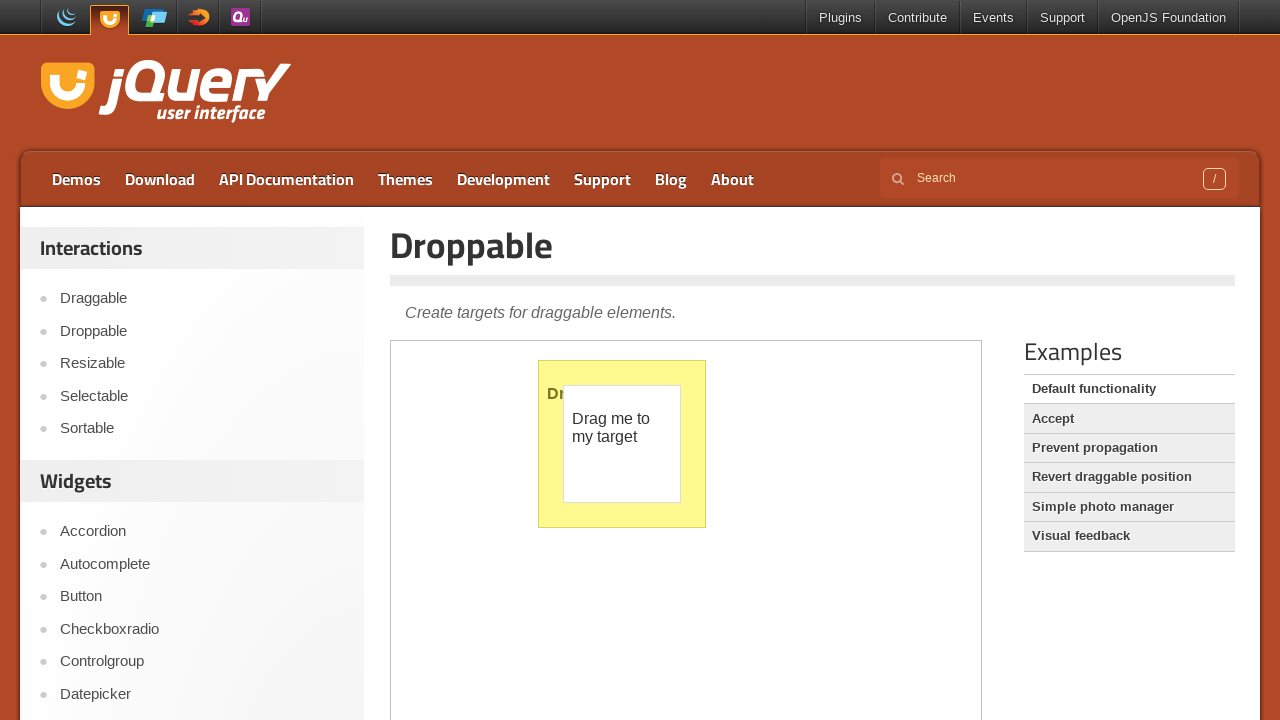

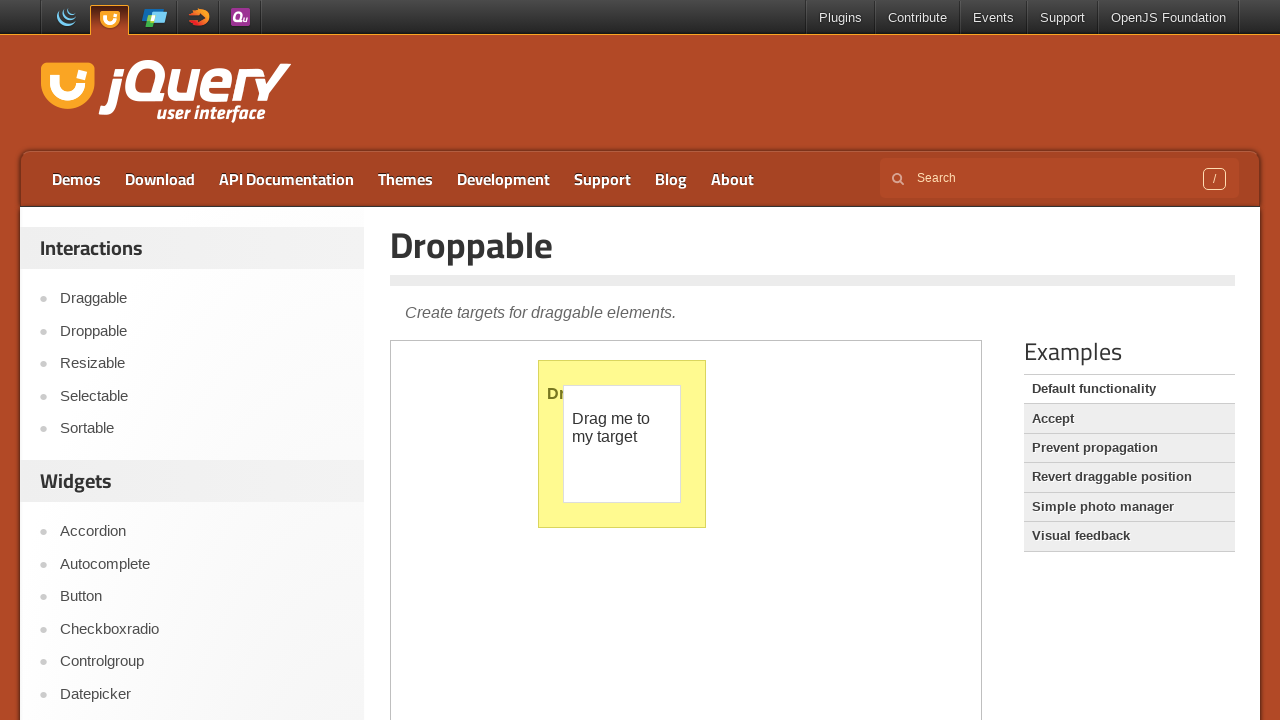